Tests dropdown list functionality by scrolling to a select menu element and selecting an option by visible text ("Magenta") from a dropdown on a demo QA site.

Starting URL: https://demoqa.com/select-menu

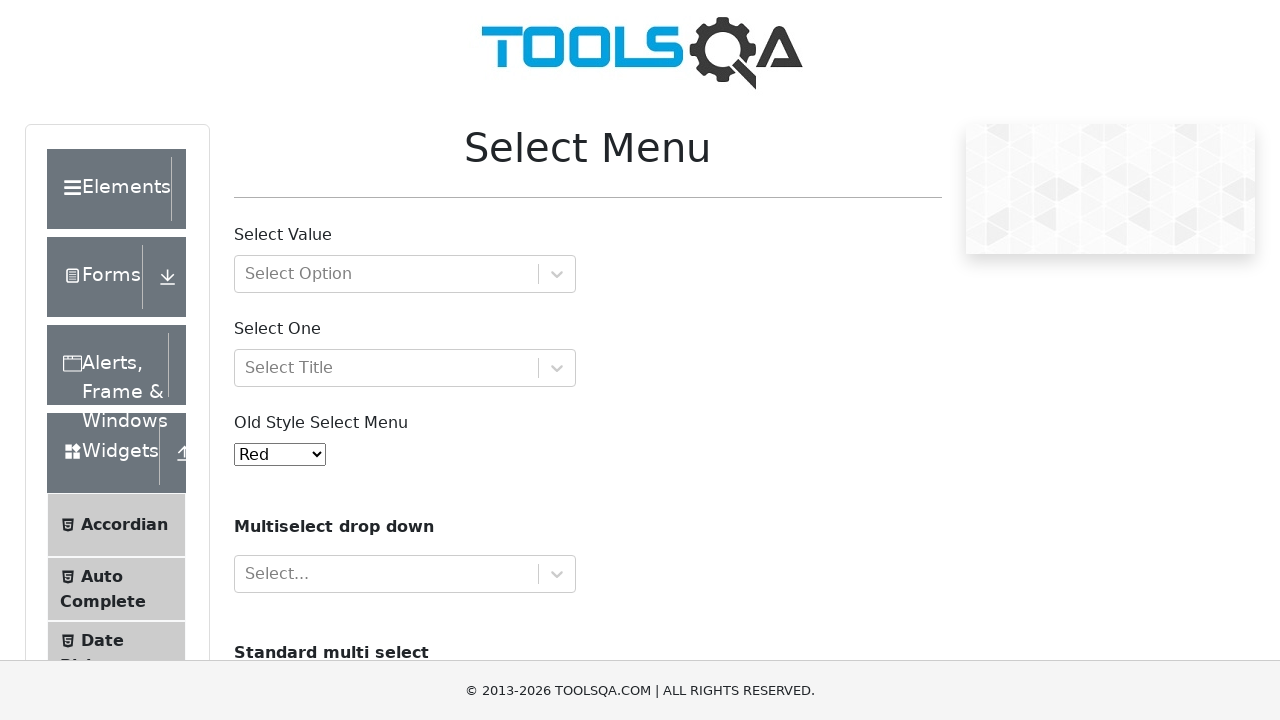

Scrolled down 300 pixels to make the select menu visible
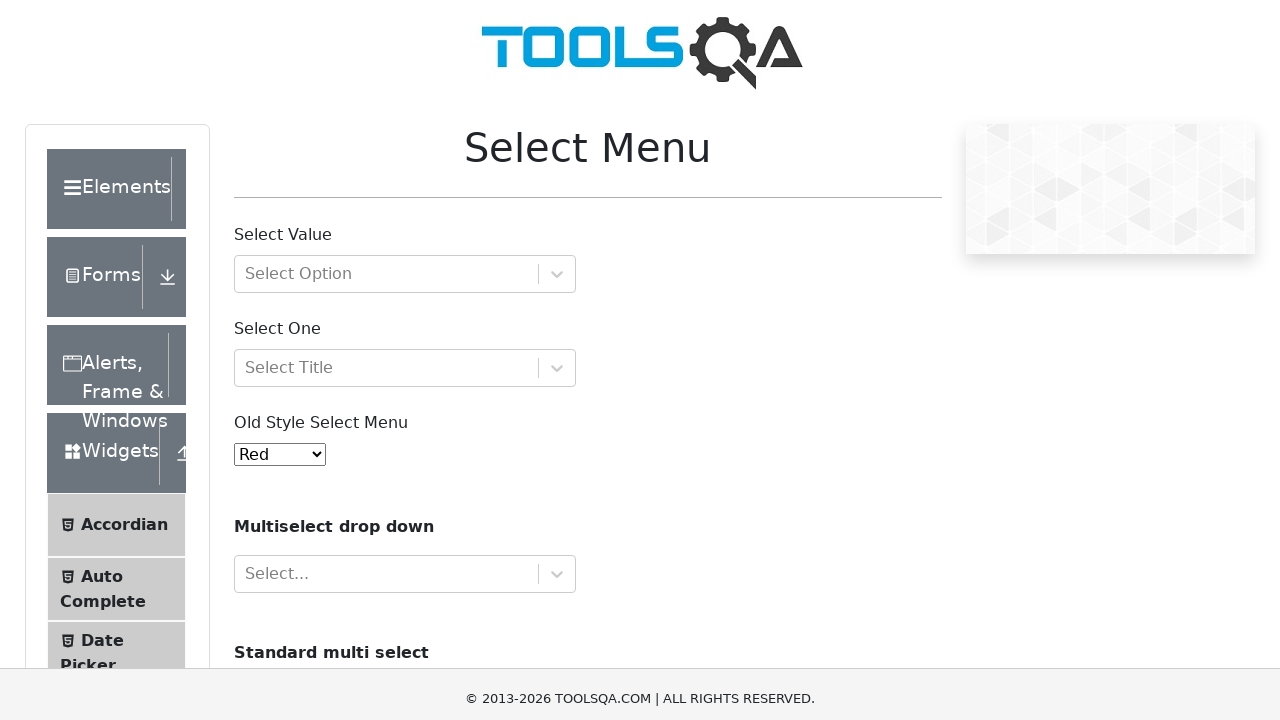

Selected 'Magenta' from the dropdown list on #oldSelectMenu
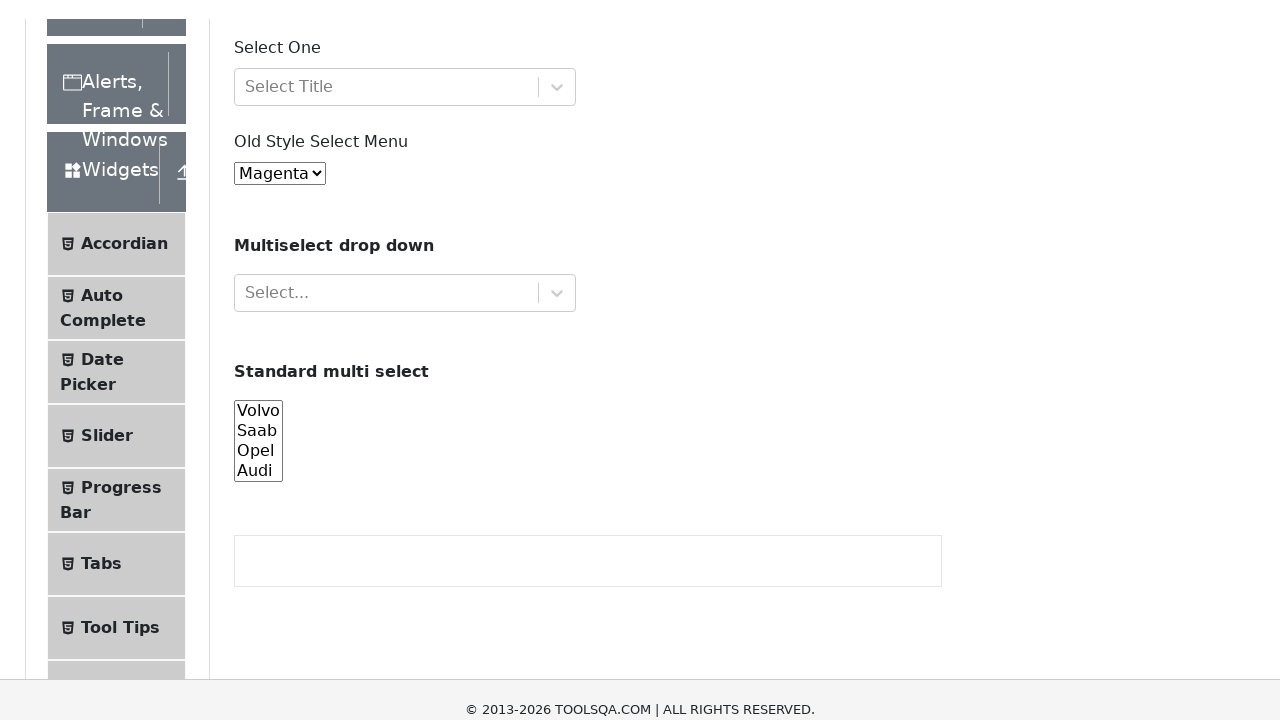

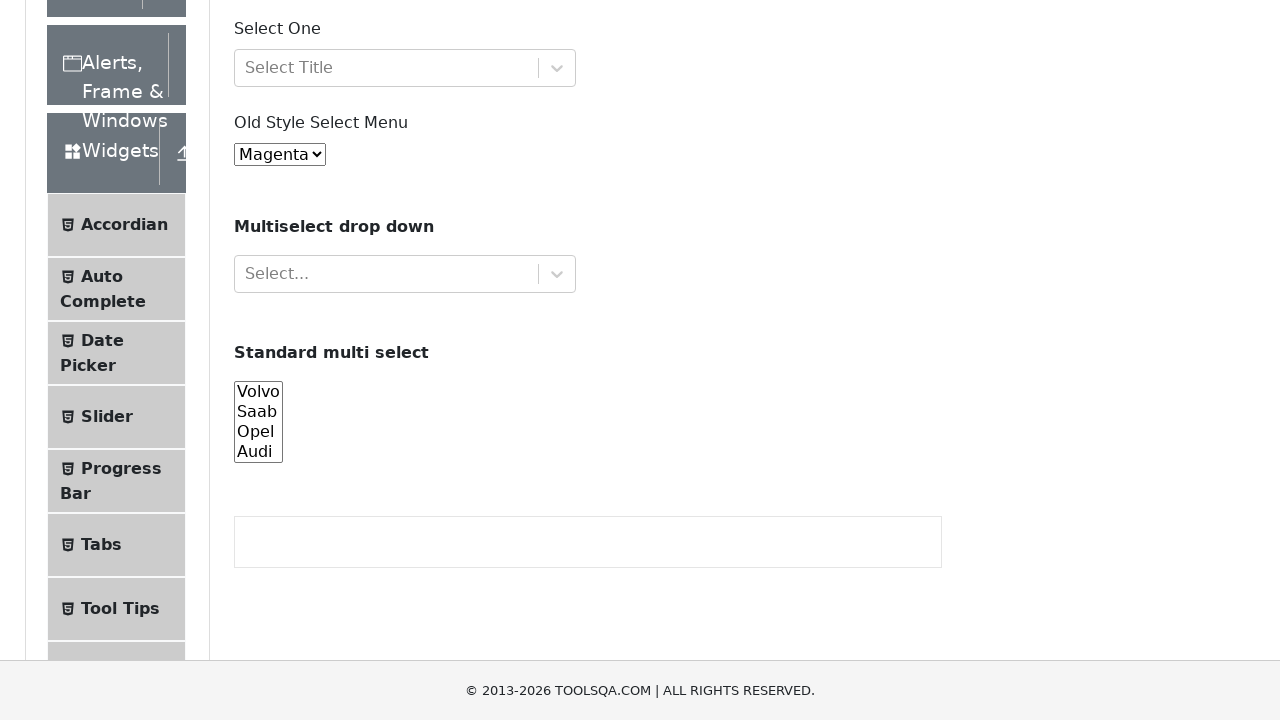